Tests the Book with miles and Flexible dates checkboxes by toggling them on and off

Starting URL: https://www.united.com/en/us

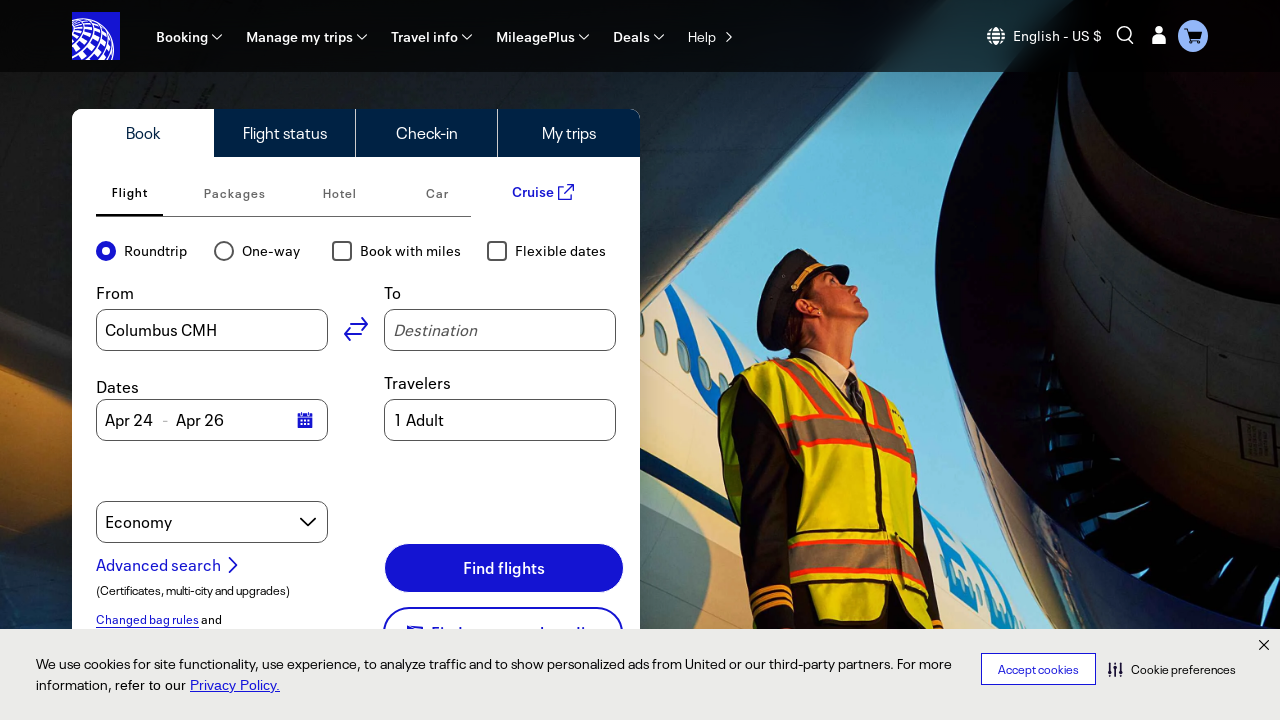

Waited for 'Book with miles' checkbox to become visible
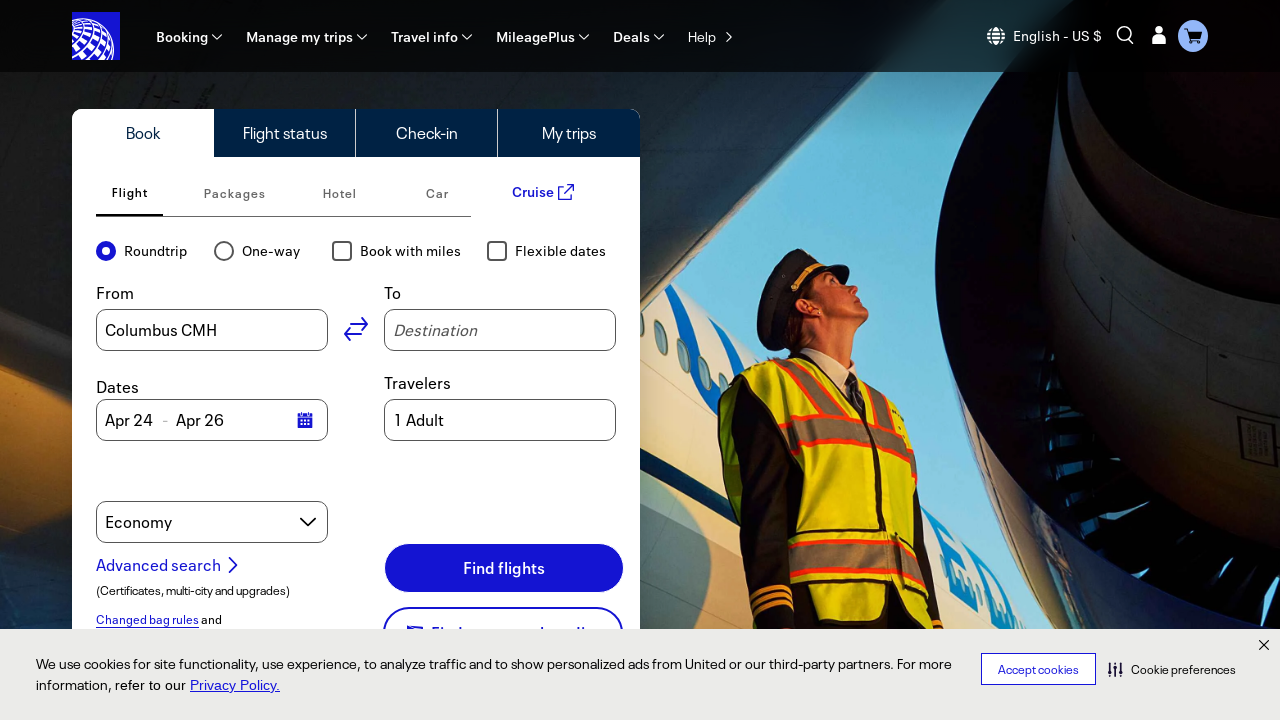

Waited for 'Flexible dates' checkbox to become visible
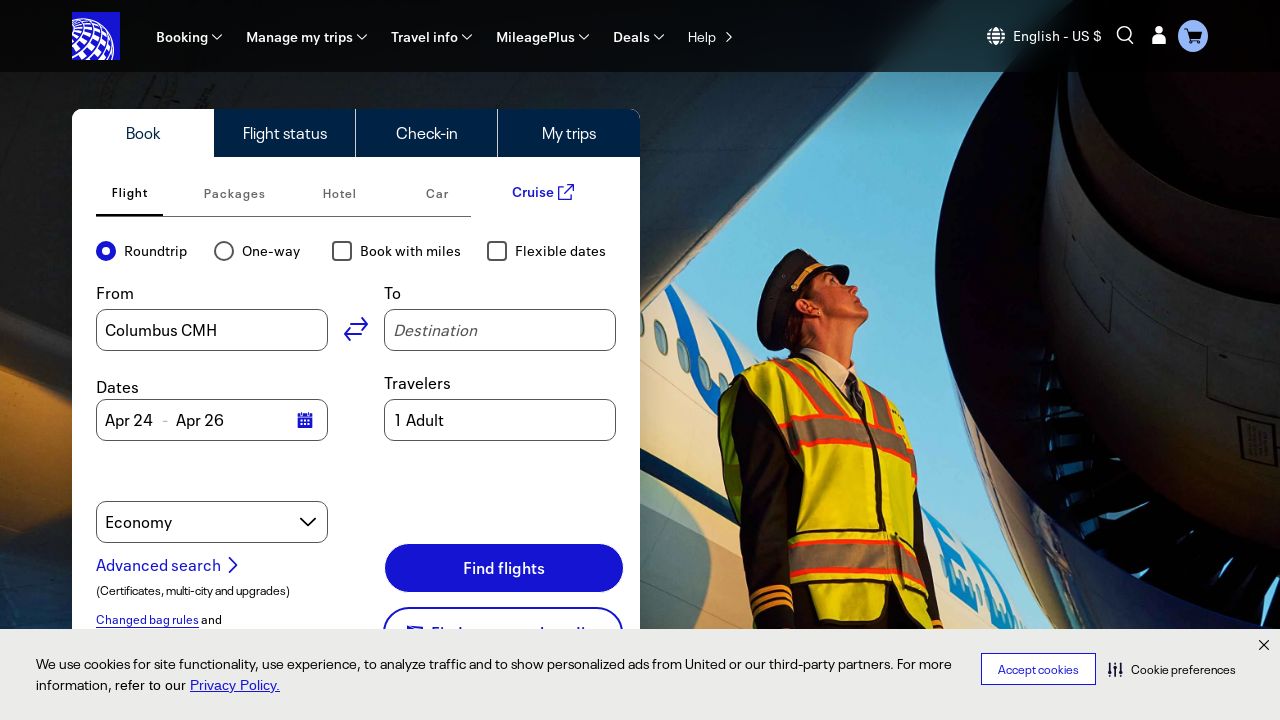

Clicked 'Book with miles' checkbox to enable it at (411, 251) on text=Book with miles
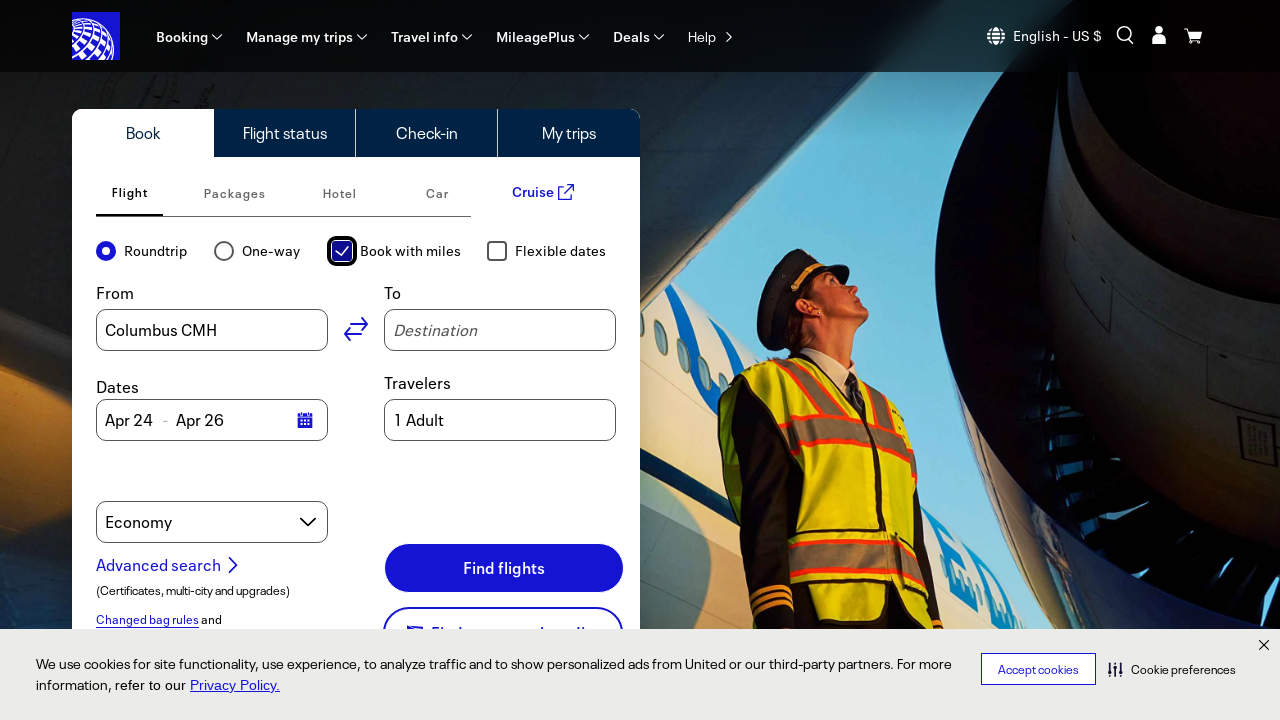

Clicked 'Flexible dates' checkbox to enable it at (561, 251) on text=Flexible dates
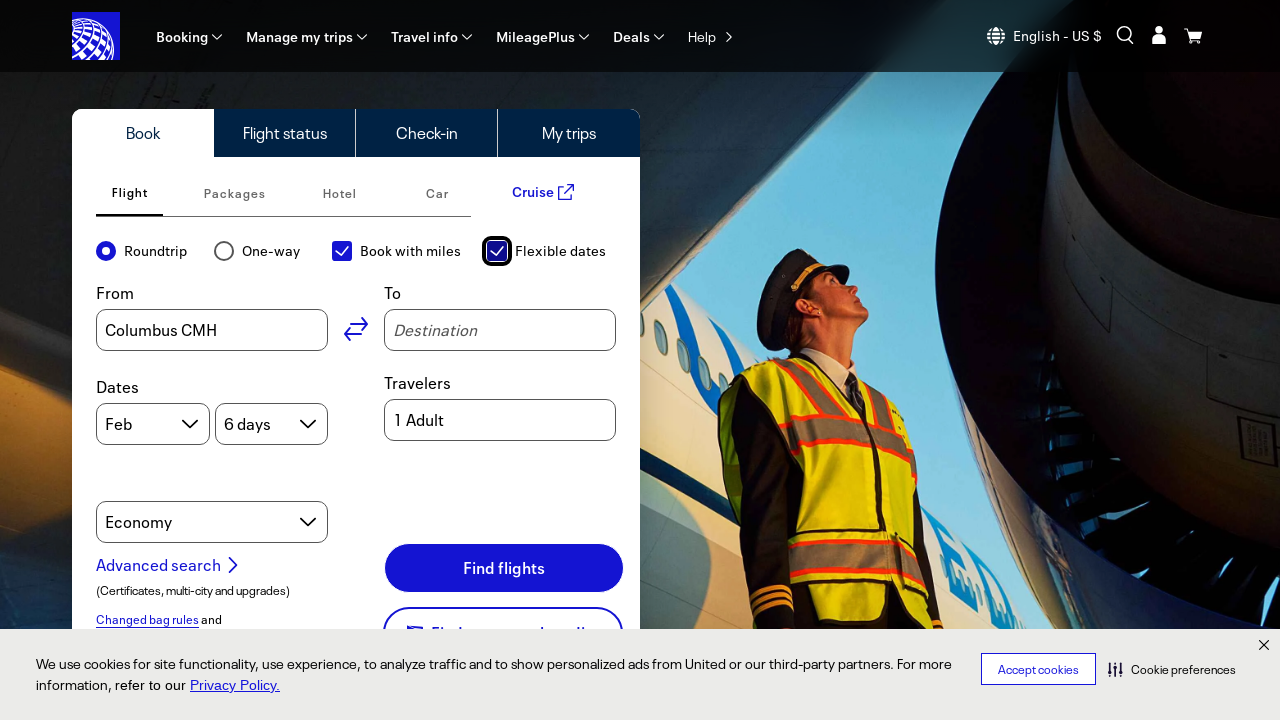

Clicked 'Book with miles' checkbox to disable it at (411, 251) on text=Book with miles
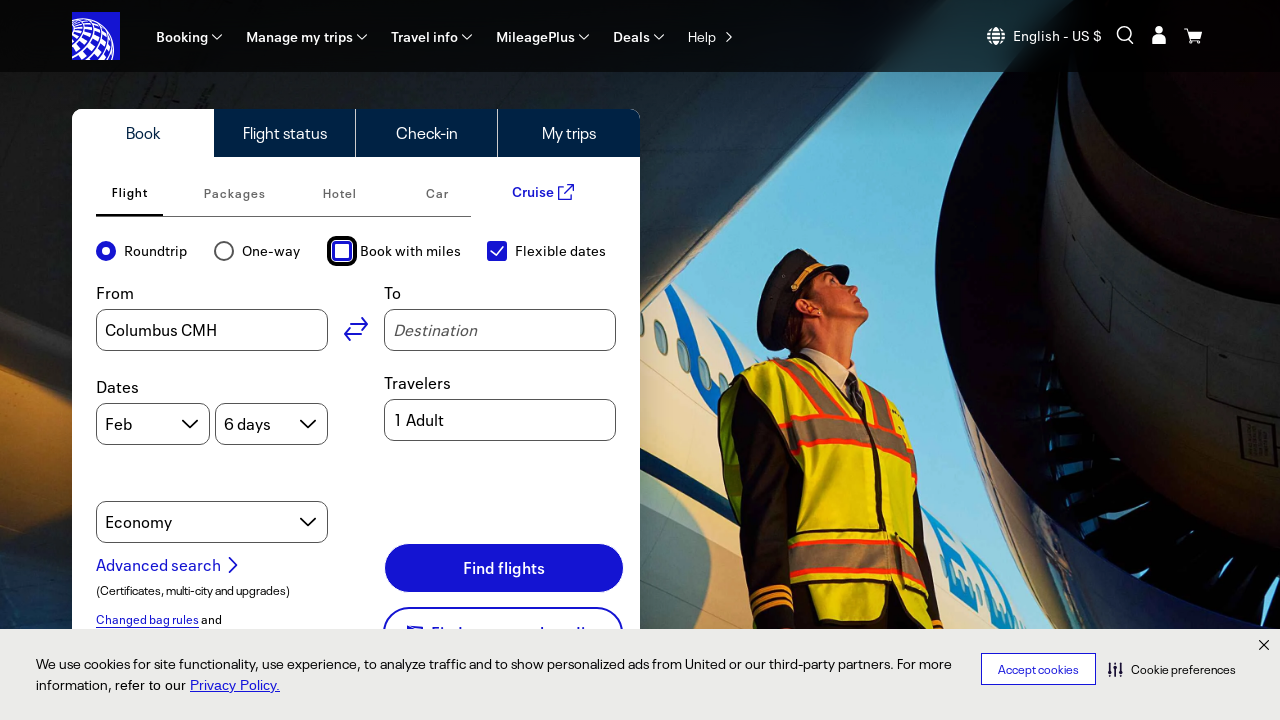

Clicked 'Flexible dates' checkbox to disable it at (561, 251) on text=Flexible dates
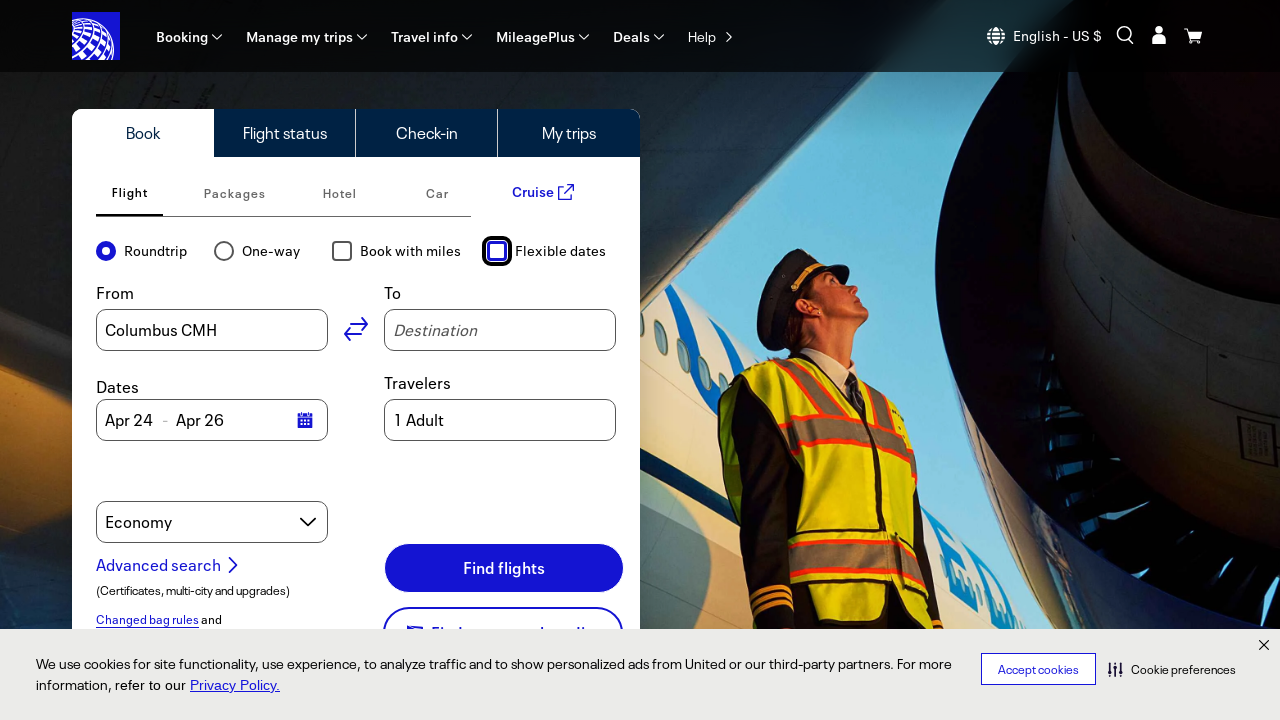

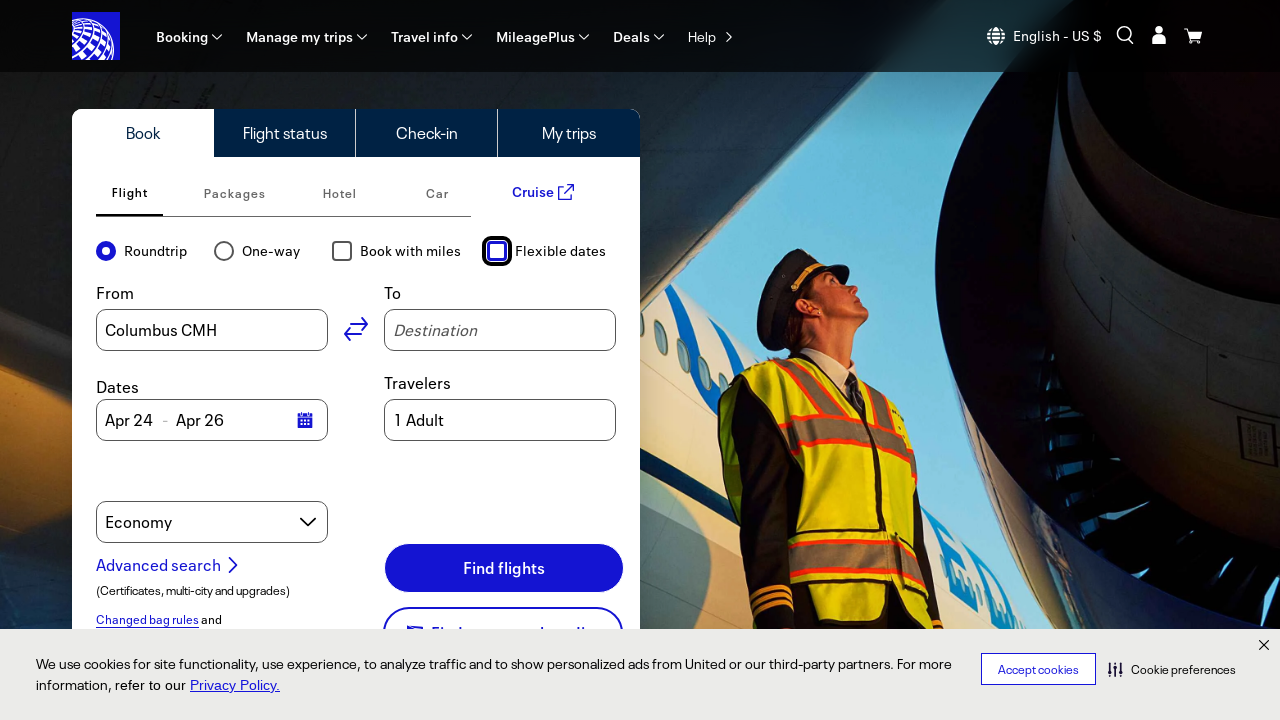